Tests that the character counter in Google Translate correctly displays the number of characters entered

Starting URL: https://translate.google.com.ar/?hl=es&sl=es&tl=en&op=translate

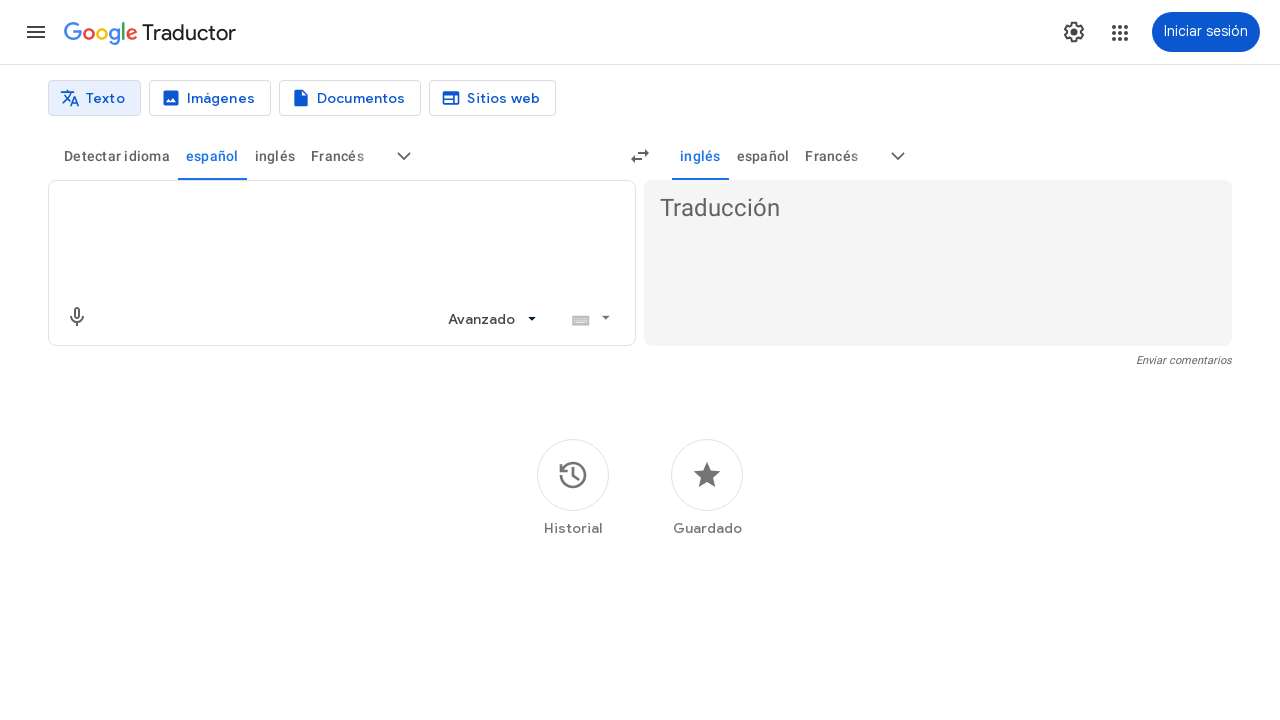

Filled textarea with 'Hola Mundo, mi nombre es el destructor de mundos' on textarea[jsname="BJE2fc"]
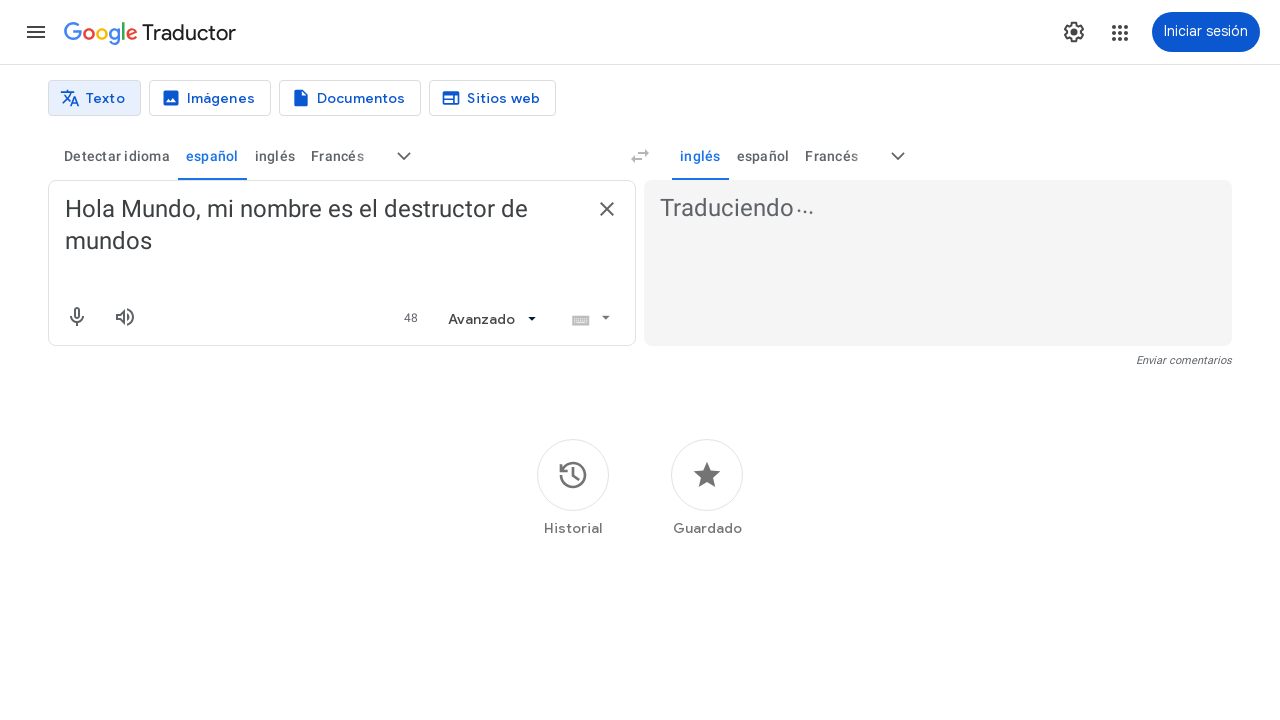

Character counter element loaded successfully
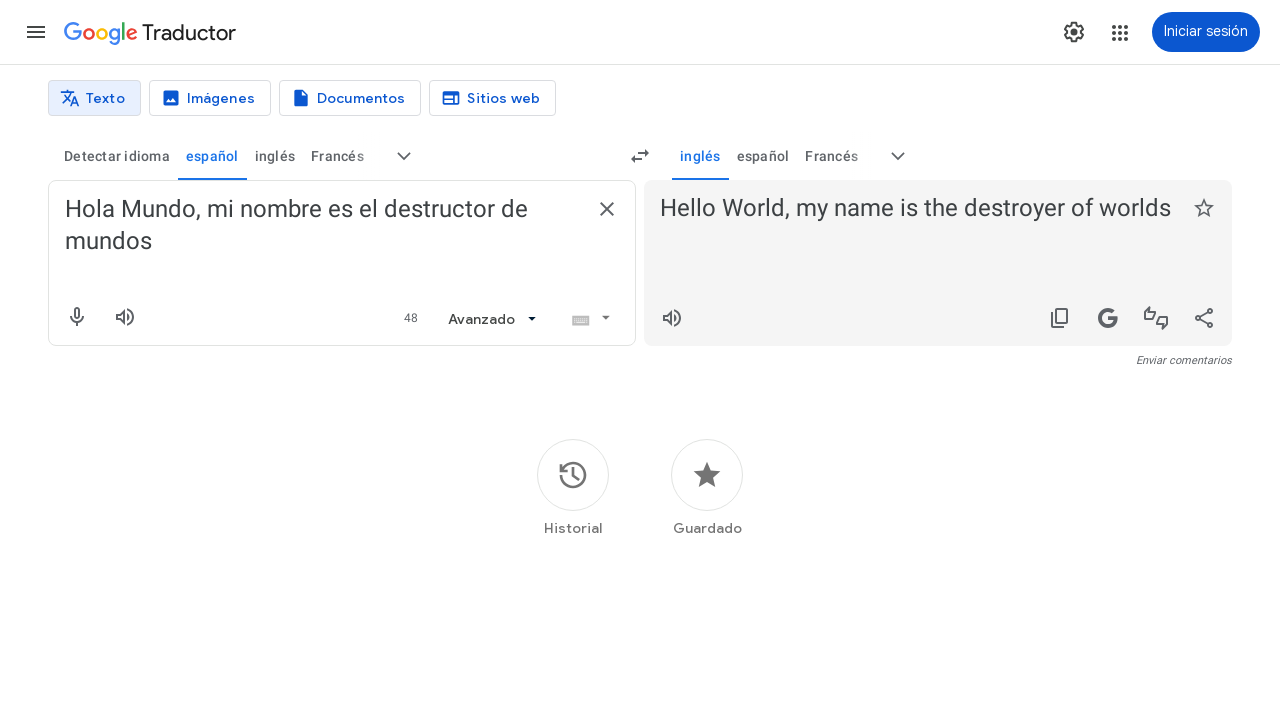

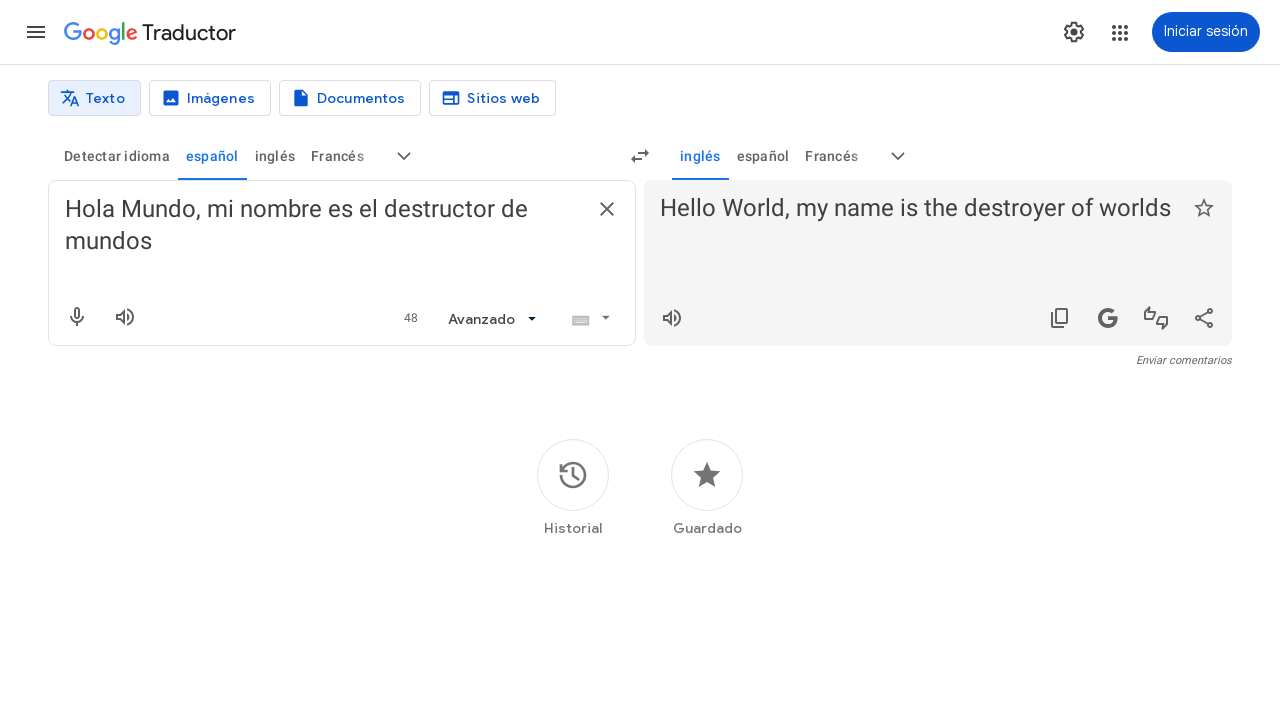